Tests drag-and-drop functionality on the jQuery UI demo page by dragging an element and dropping it onto a target droppable area within an iframe.

Starting URL: http://jqueryui.com/droppable/

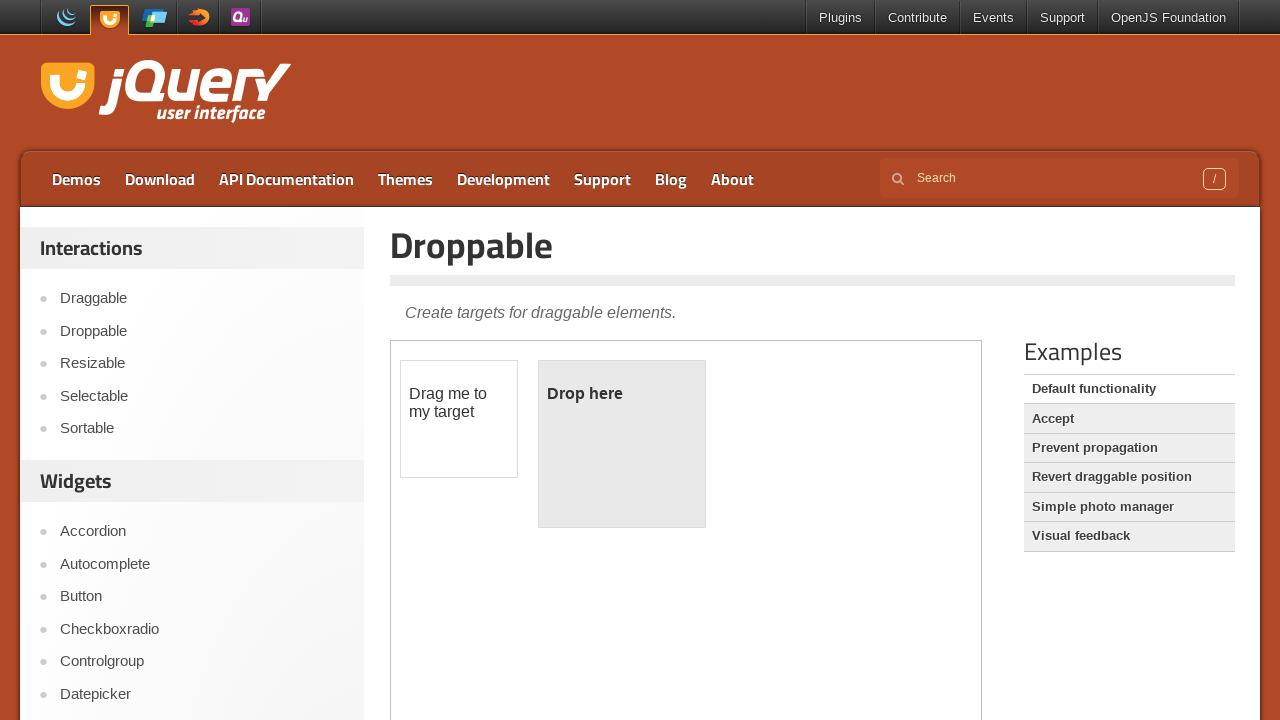

Located the demo iframe on the droppable page
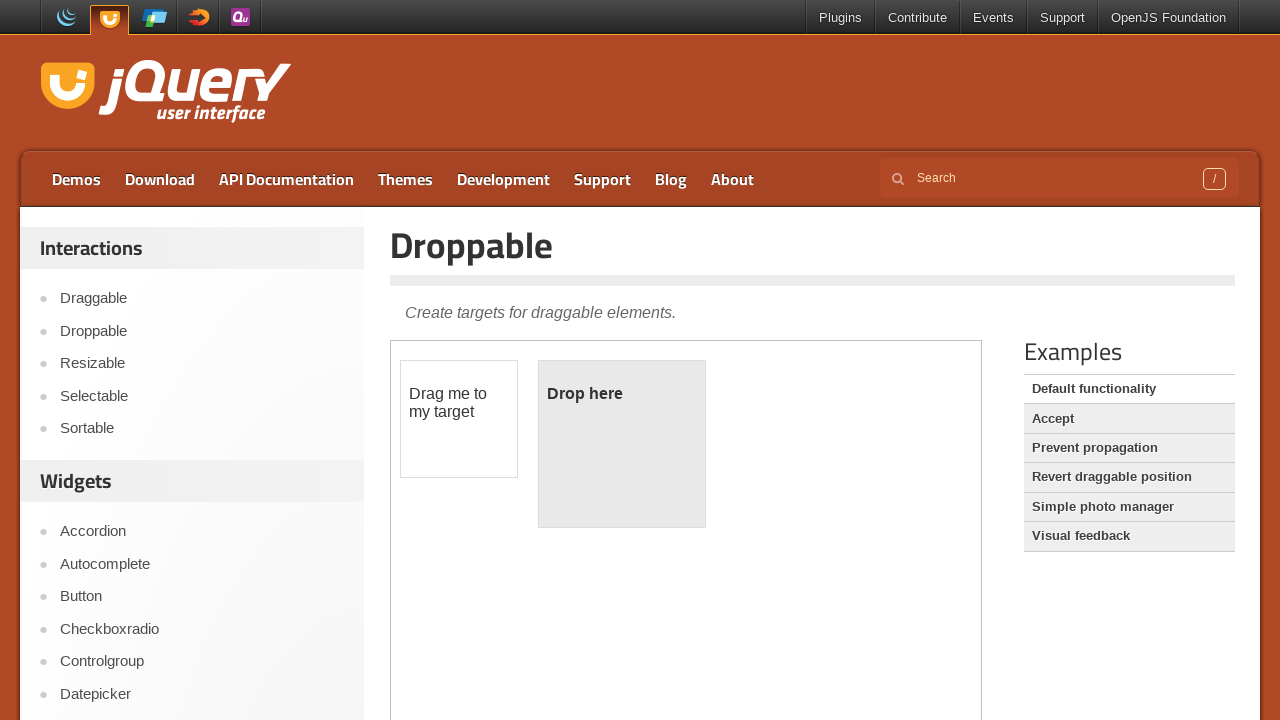

Located the draggable element within the iframe
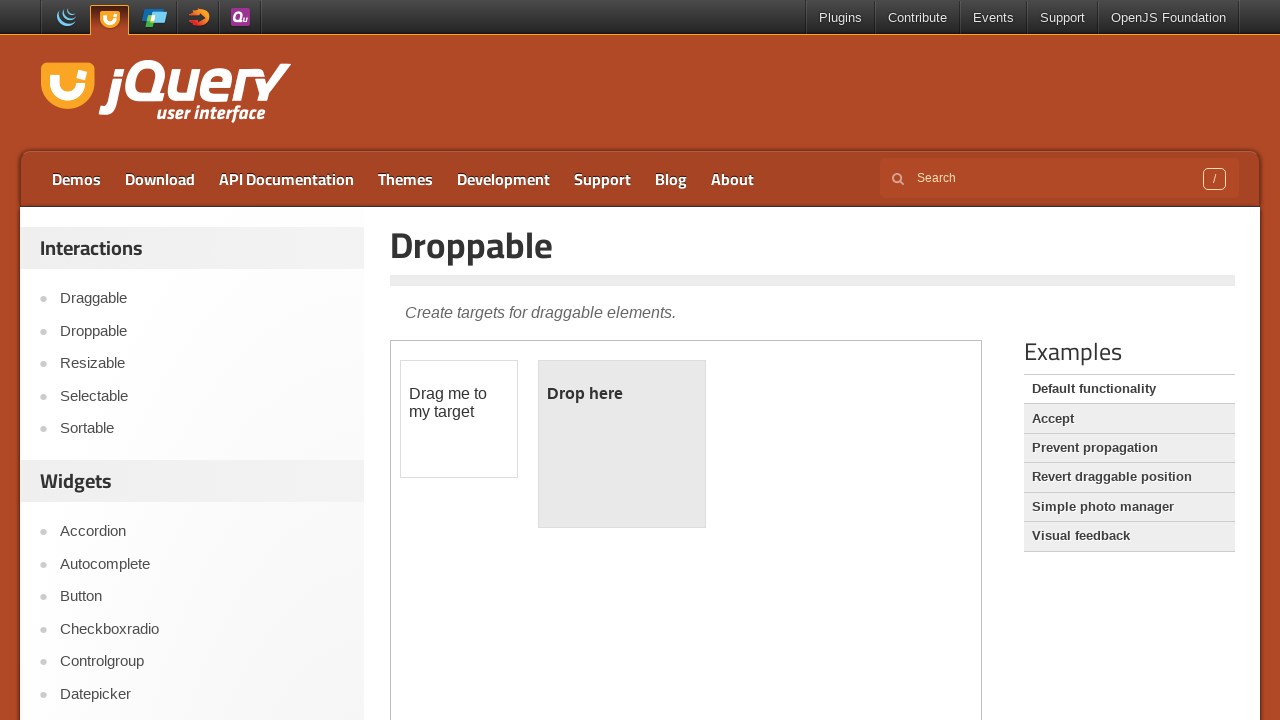

Located the droppable target element within the iframe
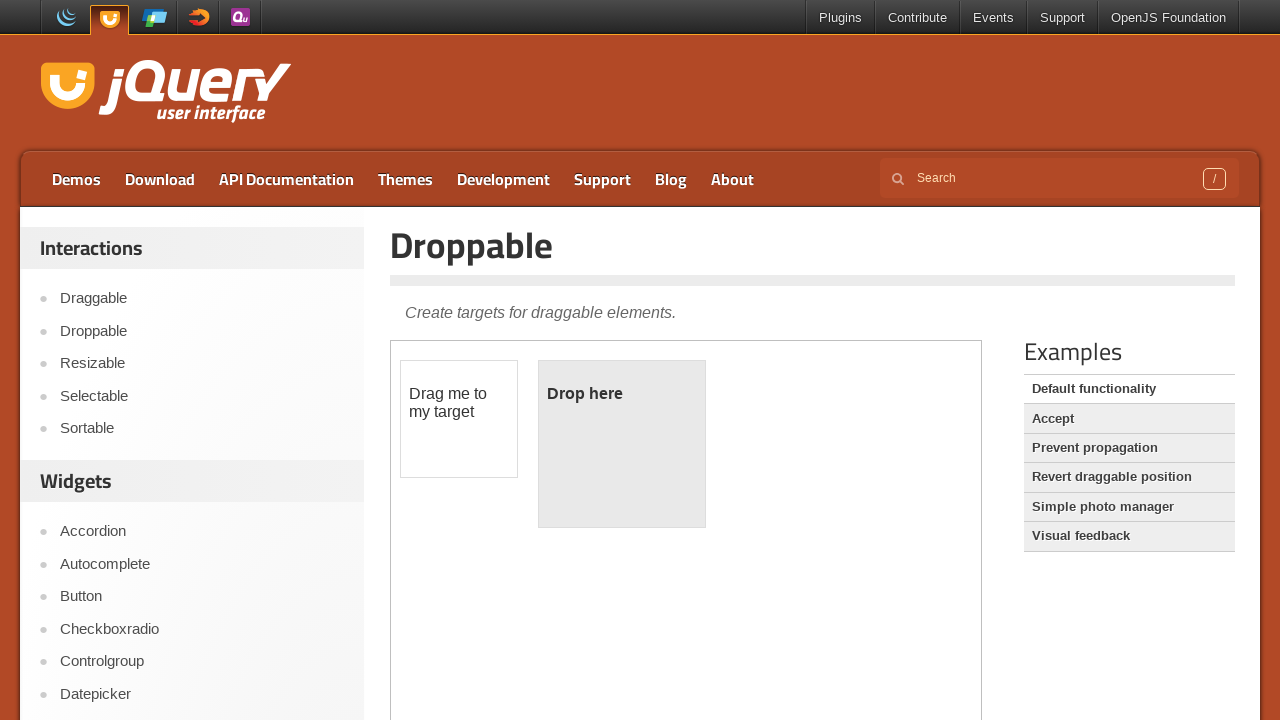

Dragged the draggable element and dropped it onto the droppable target at (622, 444)
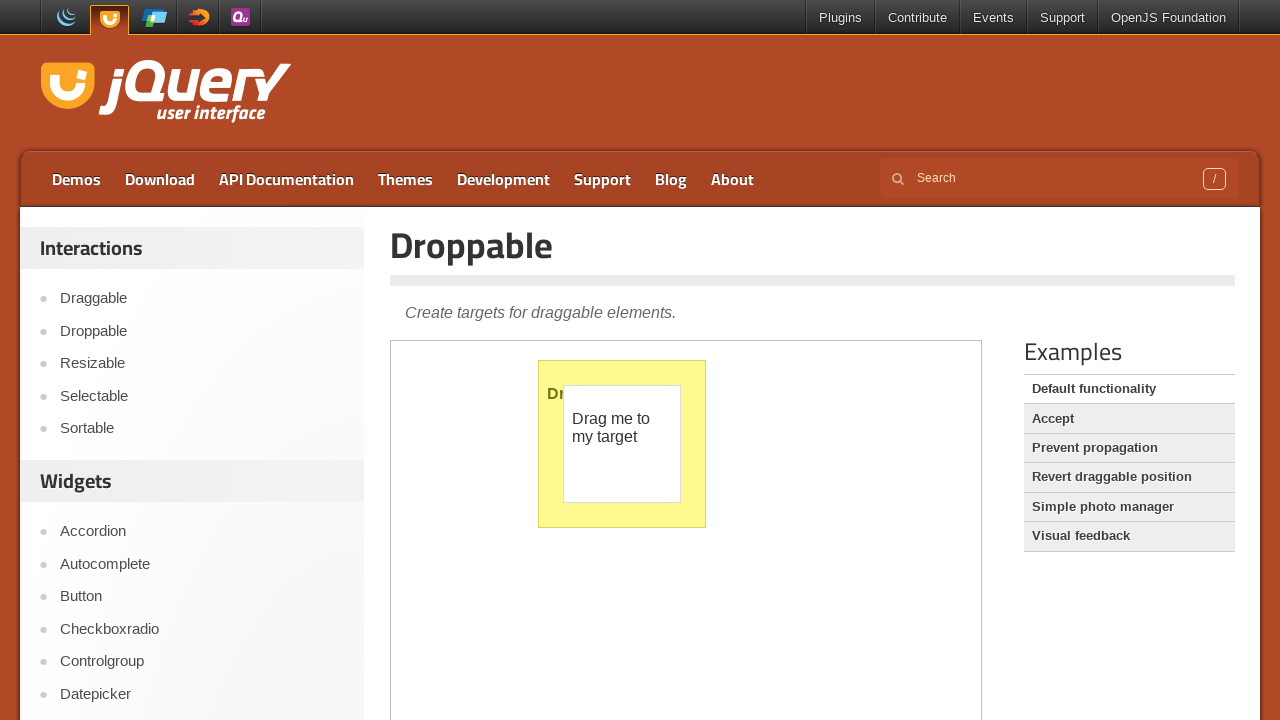

Verified that the drop was successful - droppable element now displays 'Dropped!'
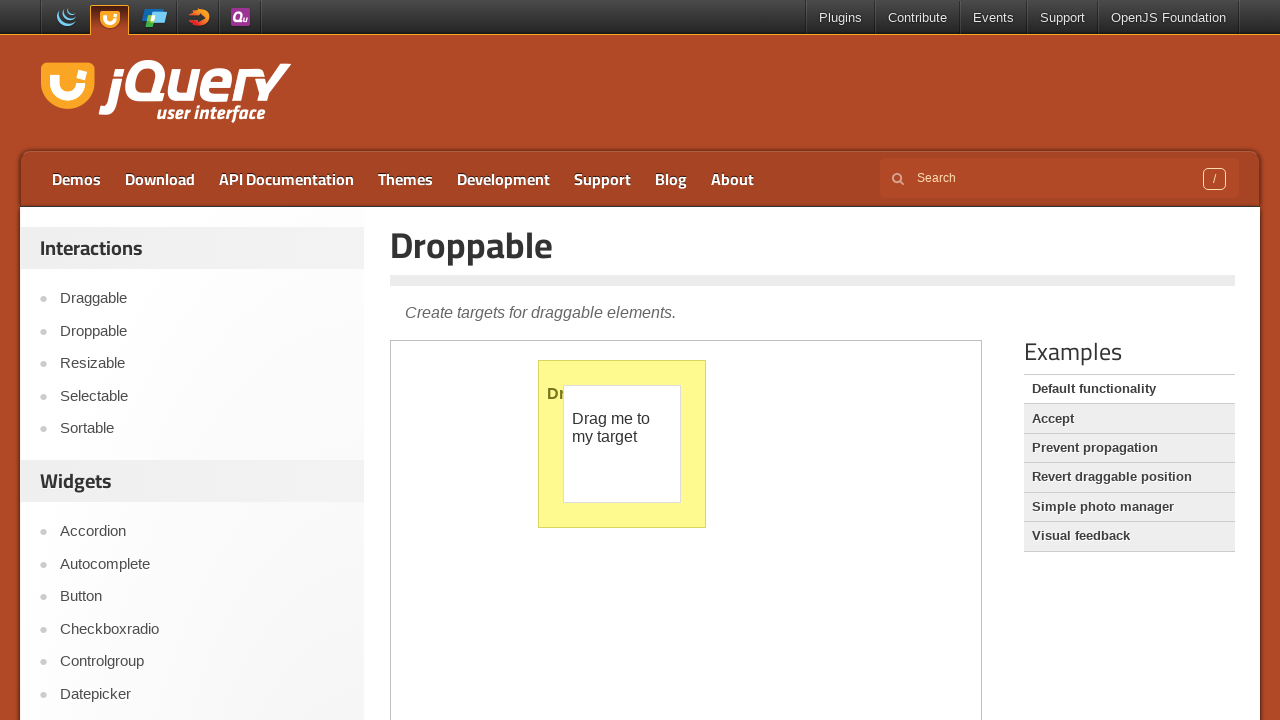

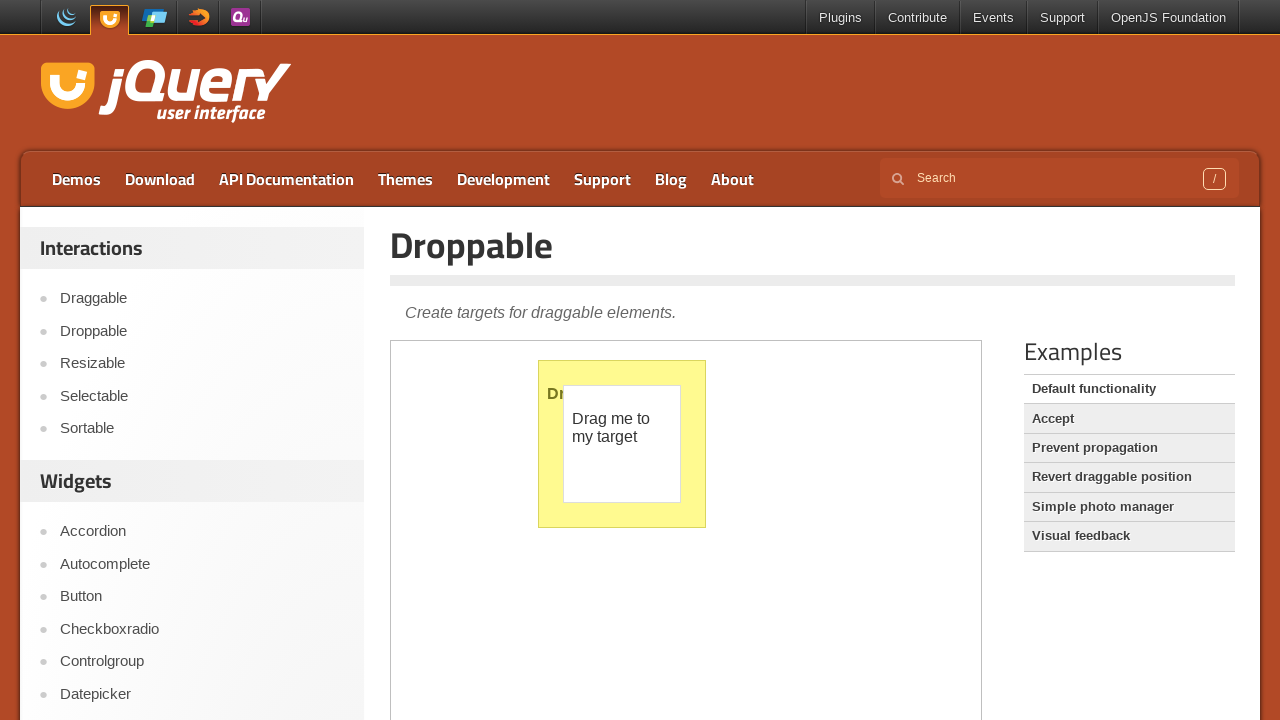